Navigates through DemoQA website by clicking on Elements section, then Links, opening a dynamic link in a new tab, switching to the new tab and clicking on Forms section

Starting URL: https://demoqa.com/

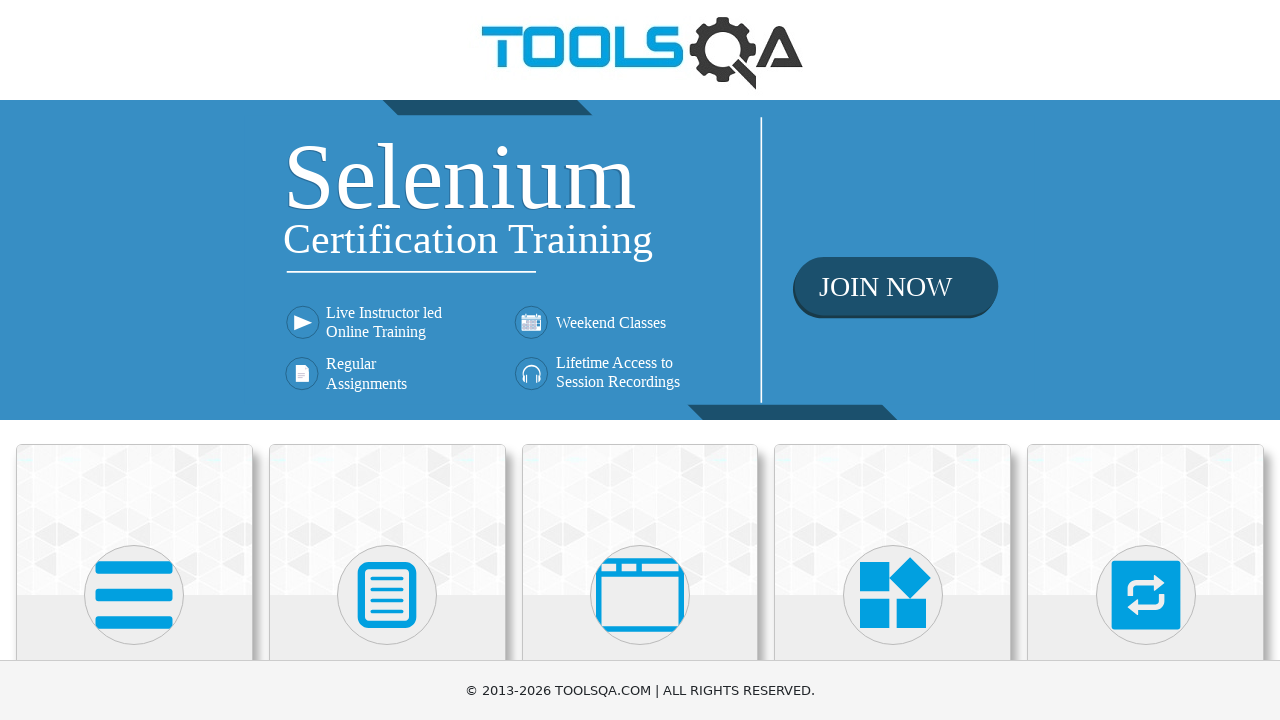

Clicked on Elements card at (134, 360) on xpath=//h5[text()='Elements']
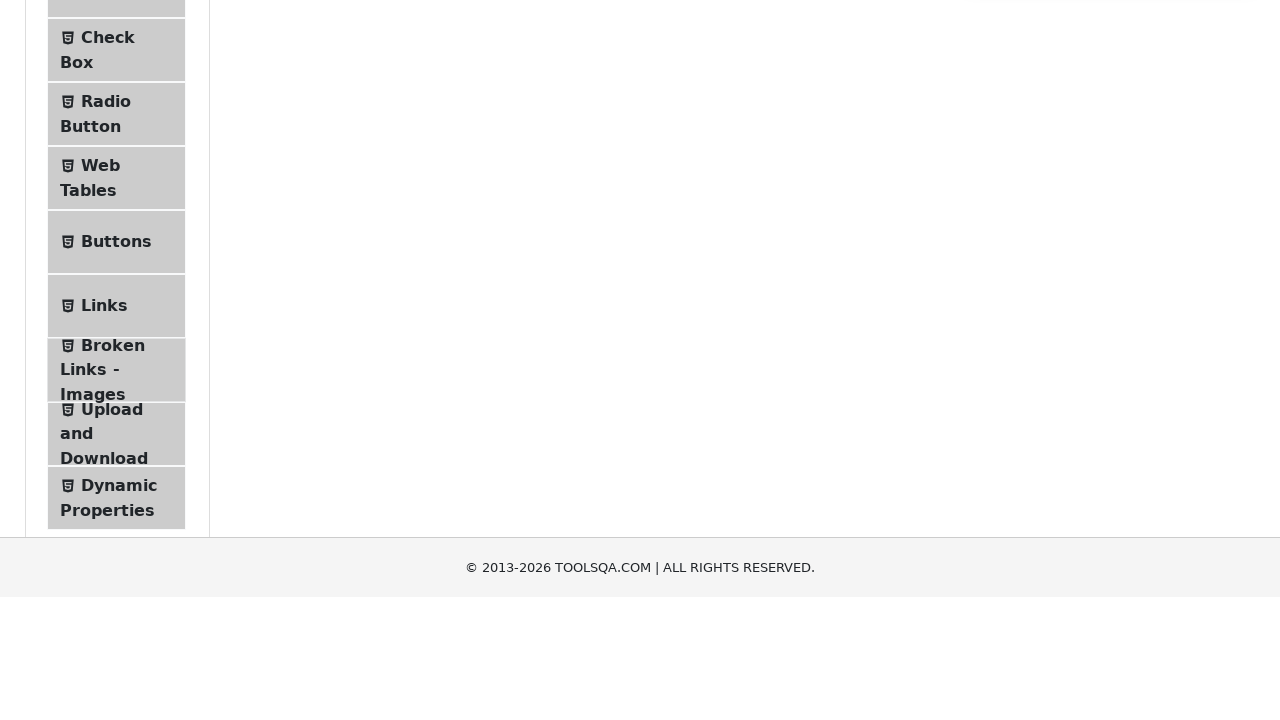

Clicked on Links menu item at (104, 581) on xpath=//span[text()='Links']
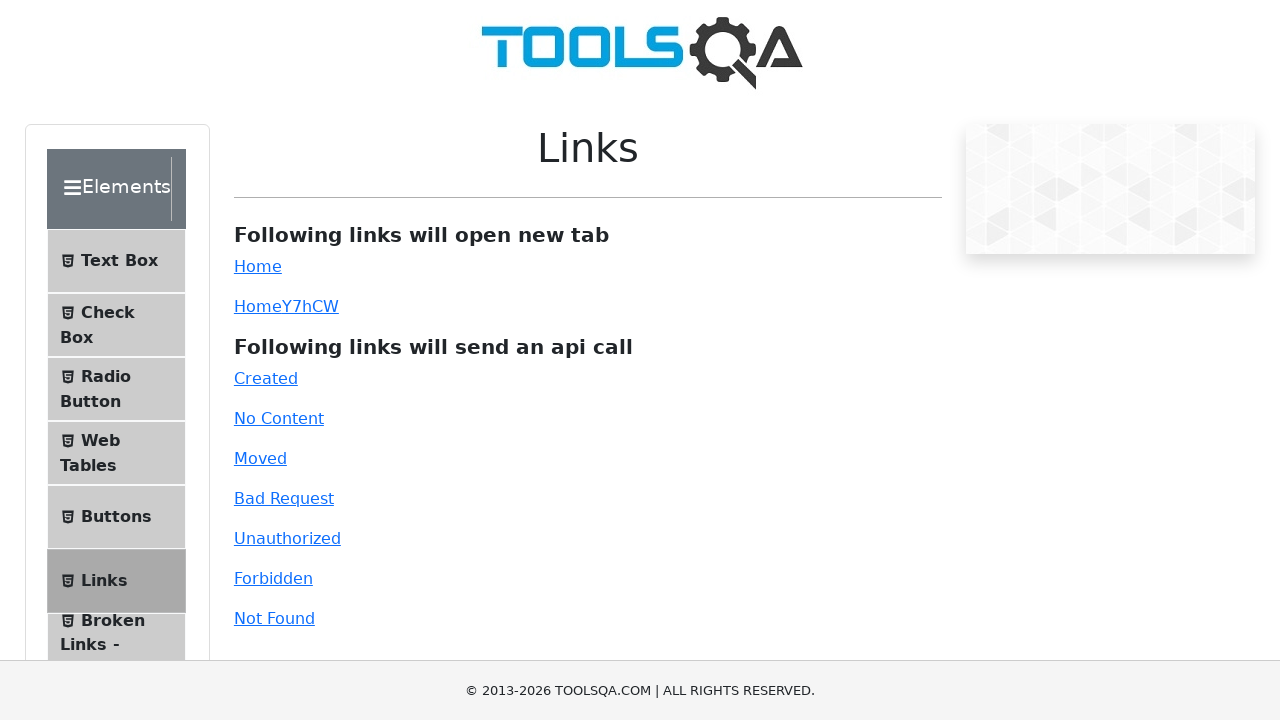

Clicked on dynamic link, opening in new tab at (258, 306) on xpath=//a[@id='dynamicLink']
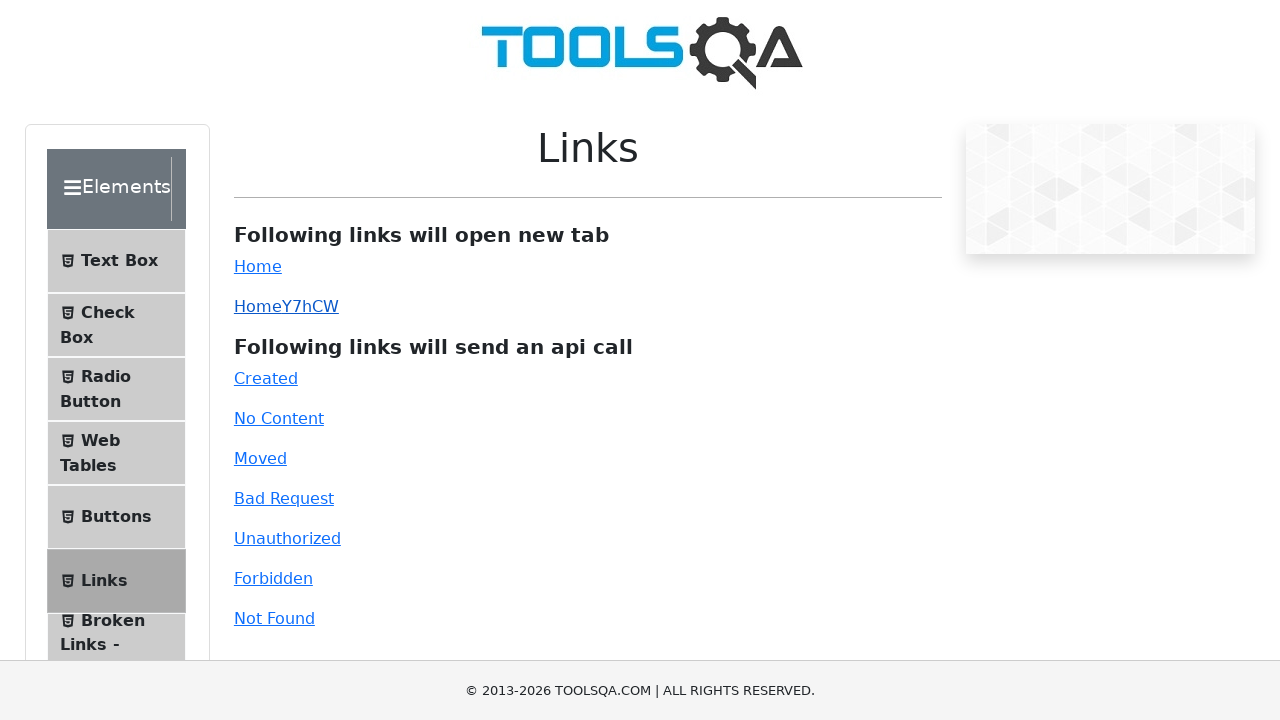

New tab loaded completely
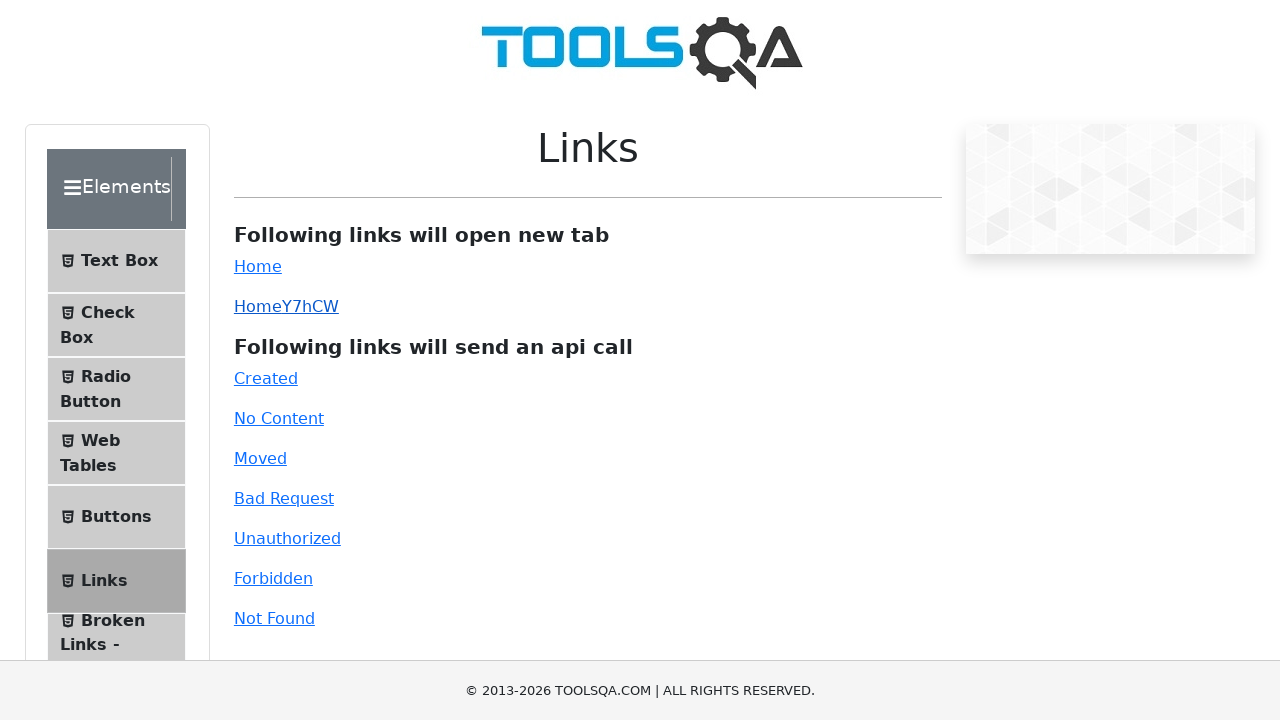

Clicked on Forms section in new tab at (387, 360) on xpath=//h5[text()='Forms']
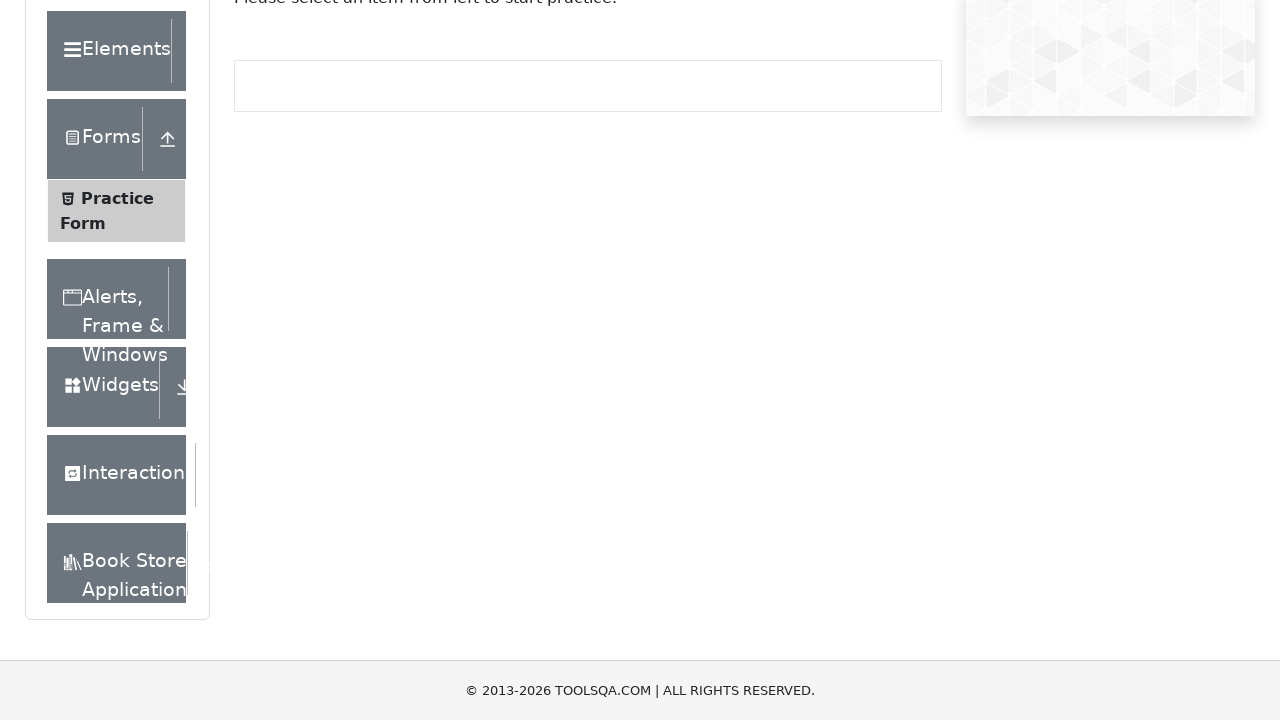

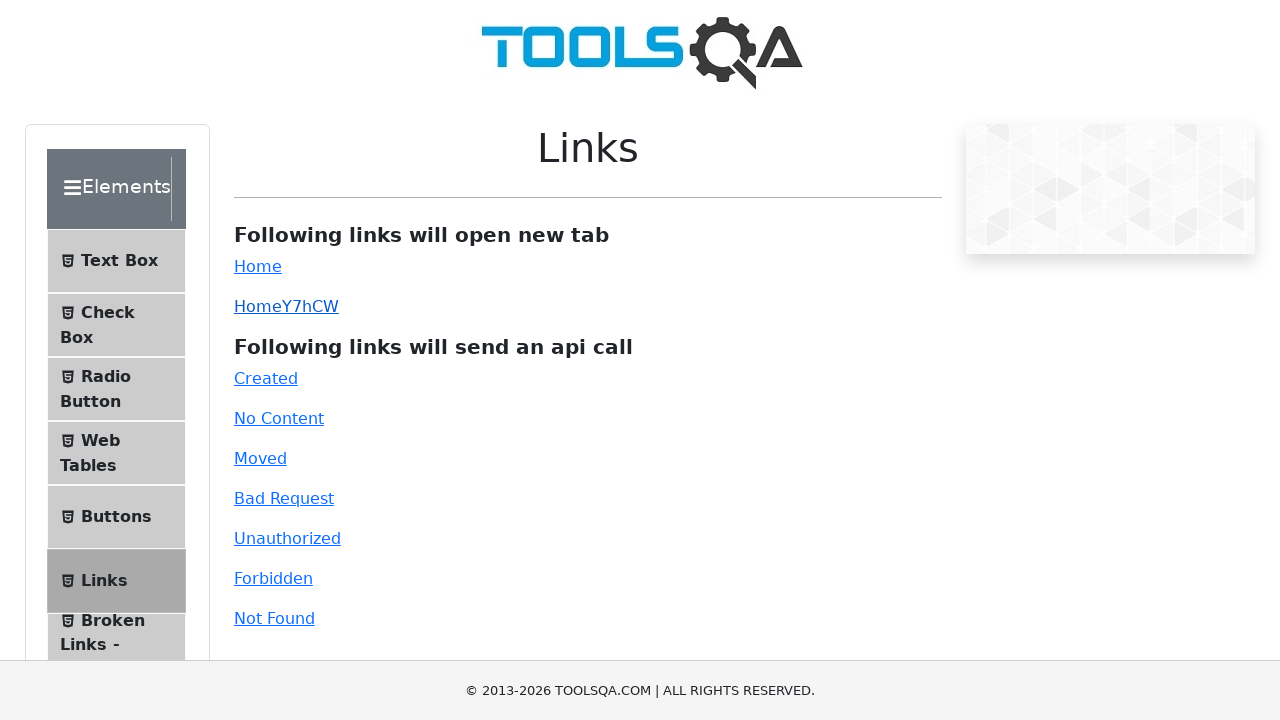